Tests basic browser automation by navigating to the Inflearn homepage and verifying the page loads correctly by checking the title

Starting URL: https://www.inflearn.com

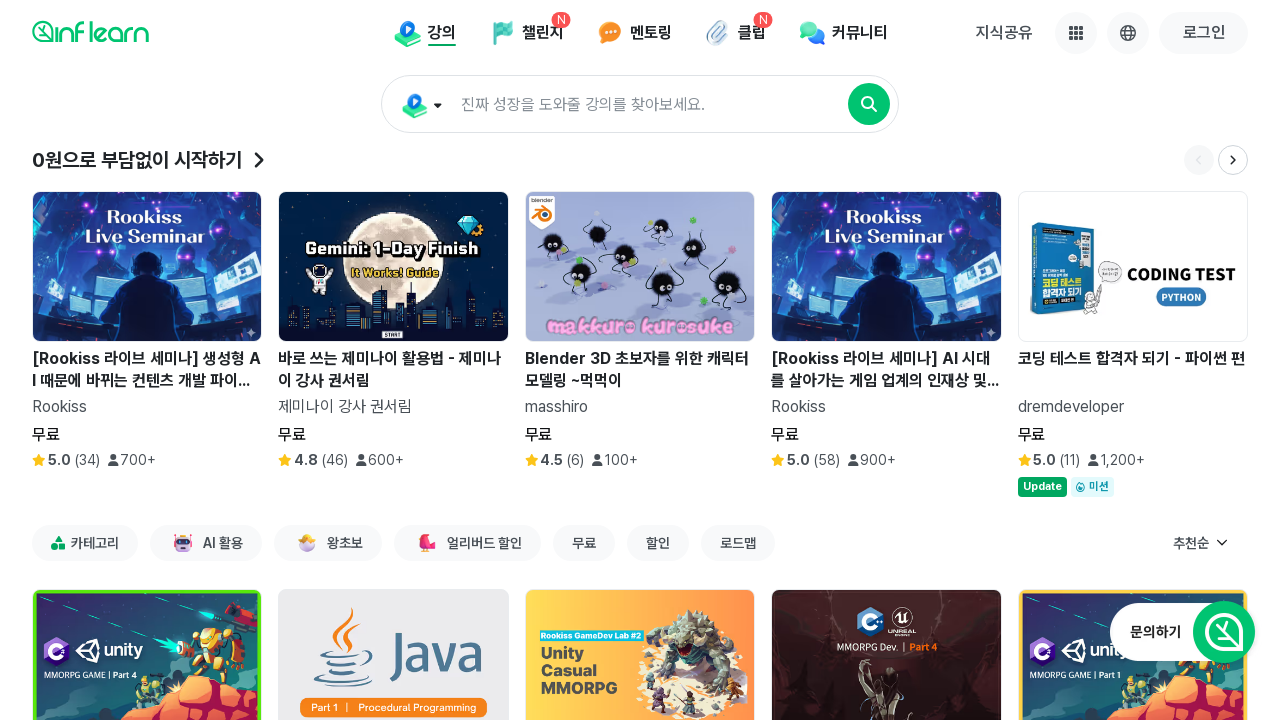

Waited for page to reach domcontentloaded state
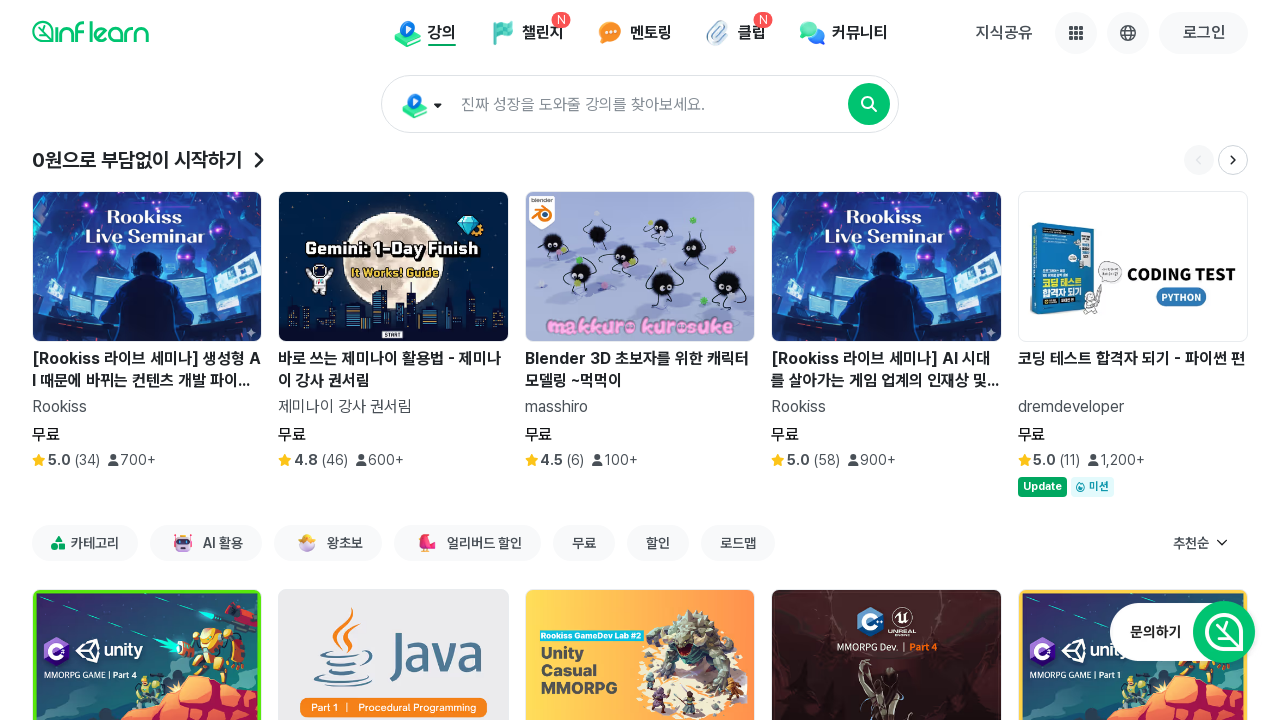

Retrieved page title: 인프런 - 라이프타임 커리어 플랫폼
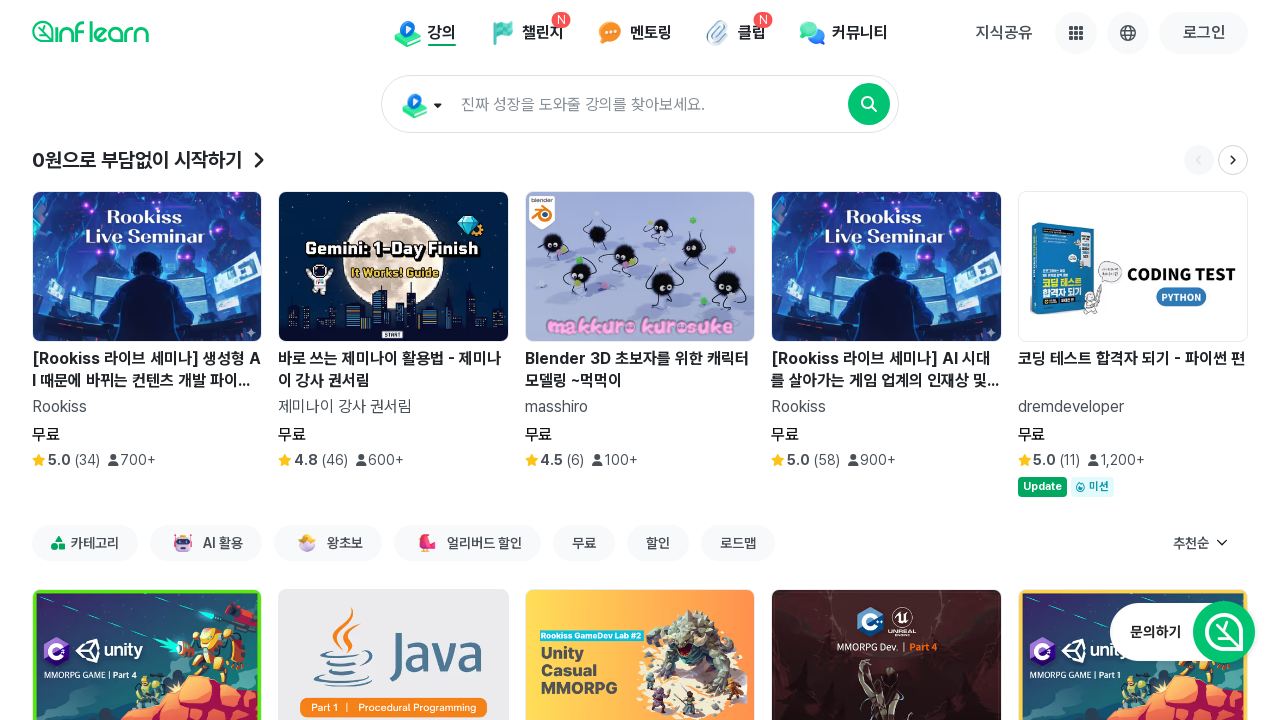

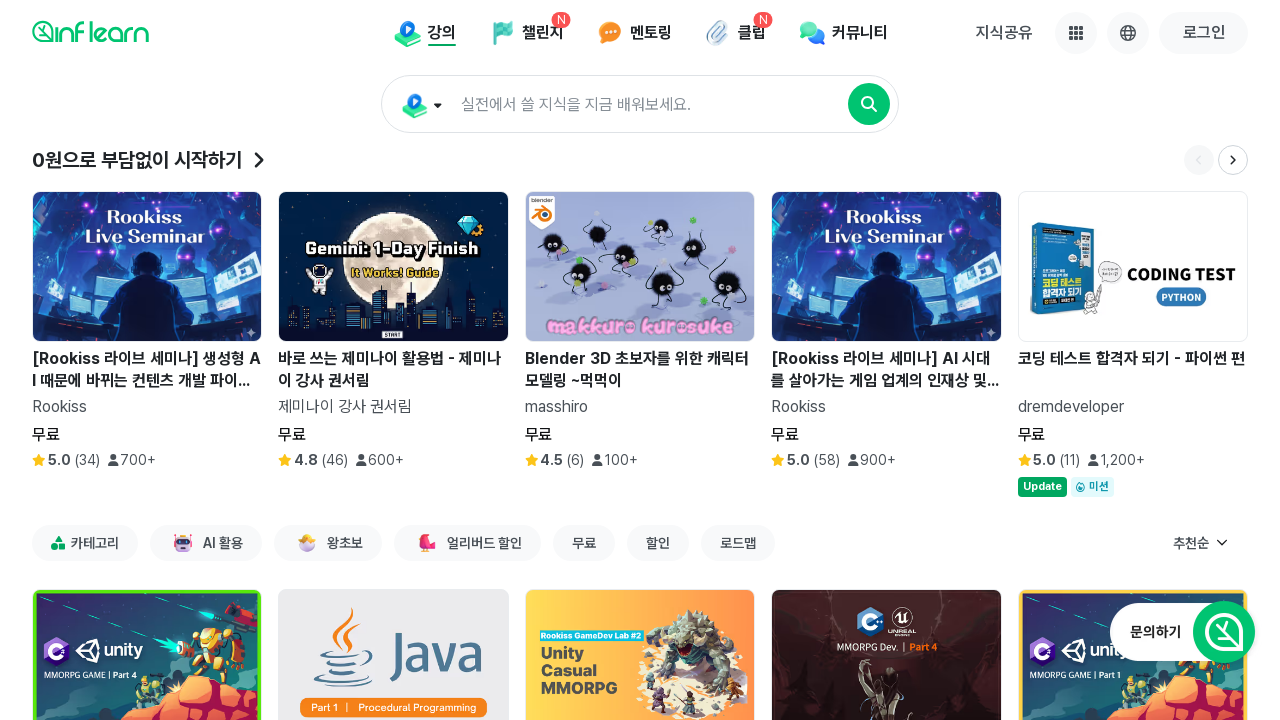